Tests drag and drop functionality by dragging a draggable element and dropping it onto a droppable target within an iframe

Starting URL: https://jqueryui.com/droppable/

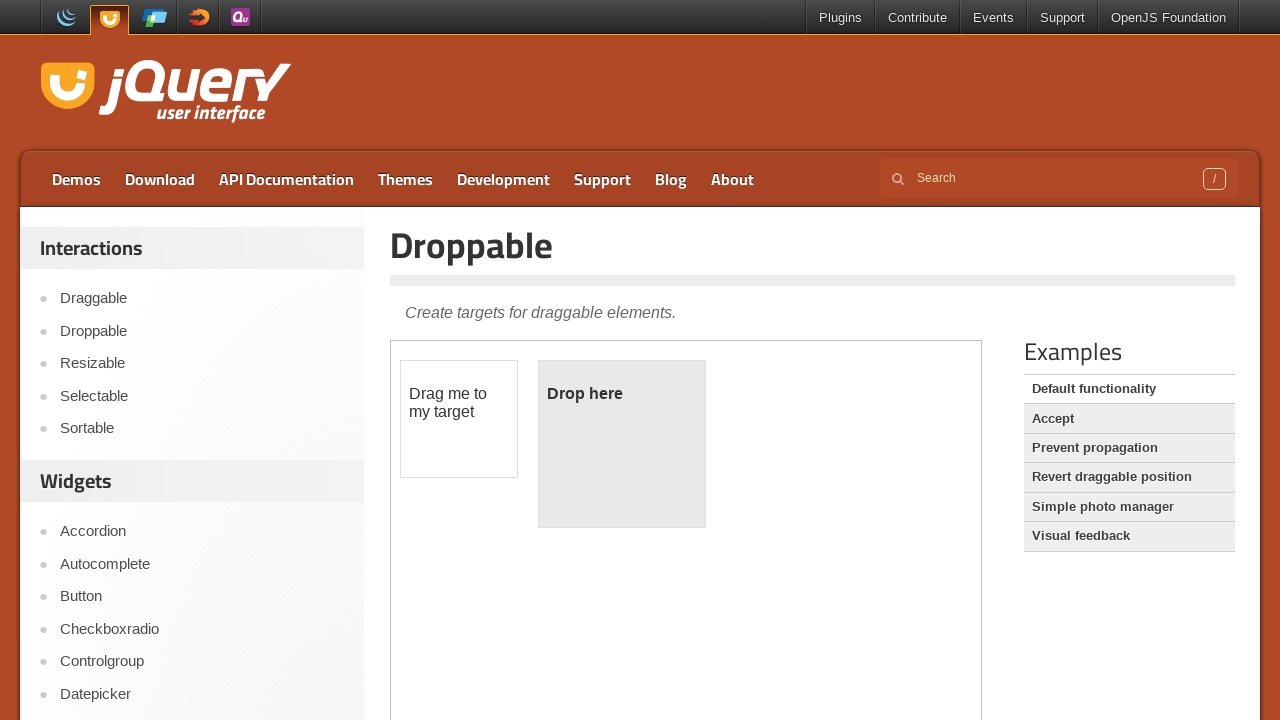

Located iframe containing drag and drop demo
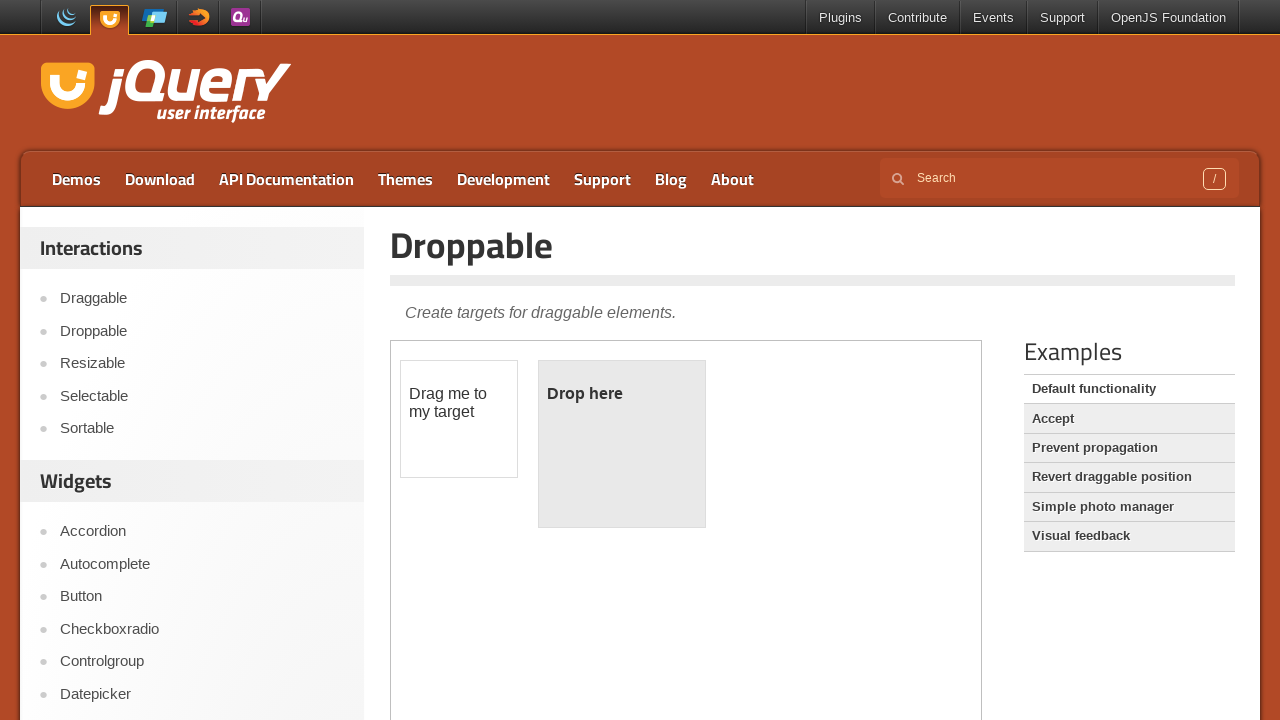

Dragged draggable element and dropped it onto droppable target at (622, 444)
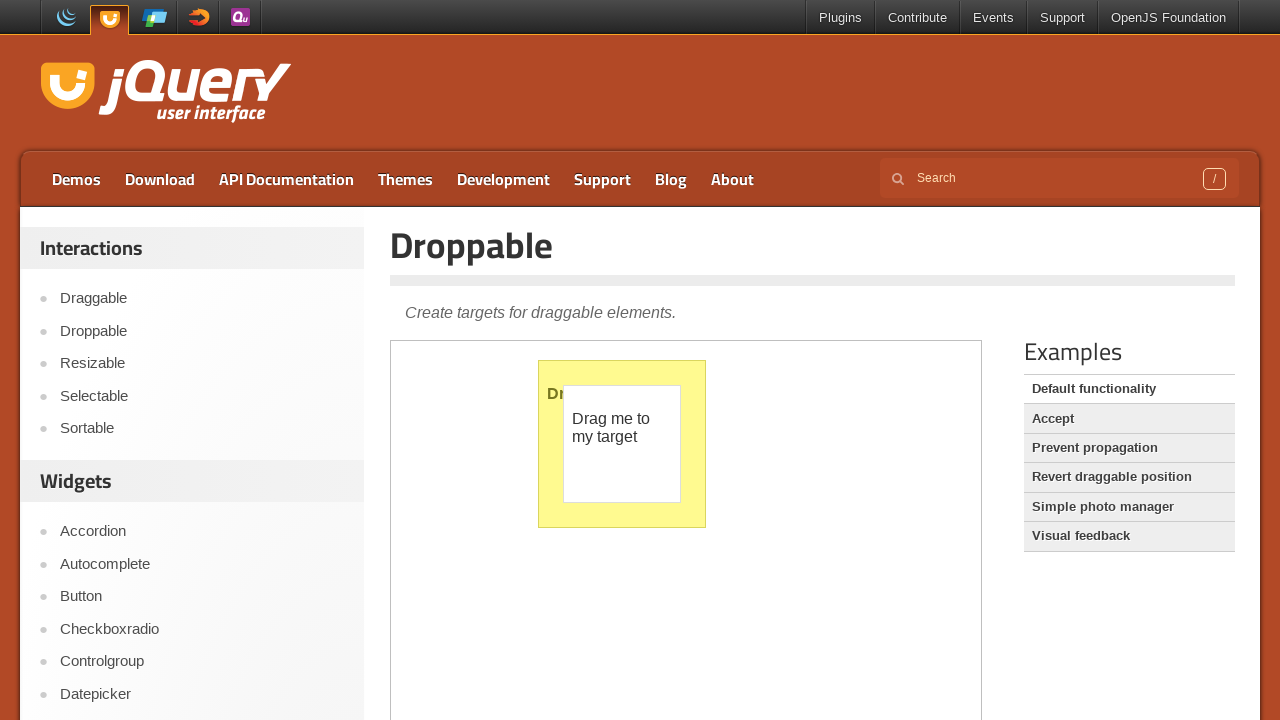

Verified drop was successful by confirming 'Dropped!' message appeared
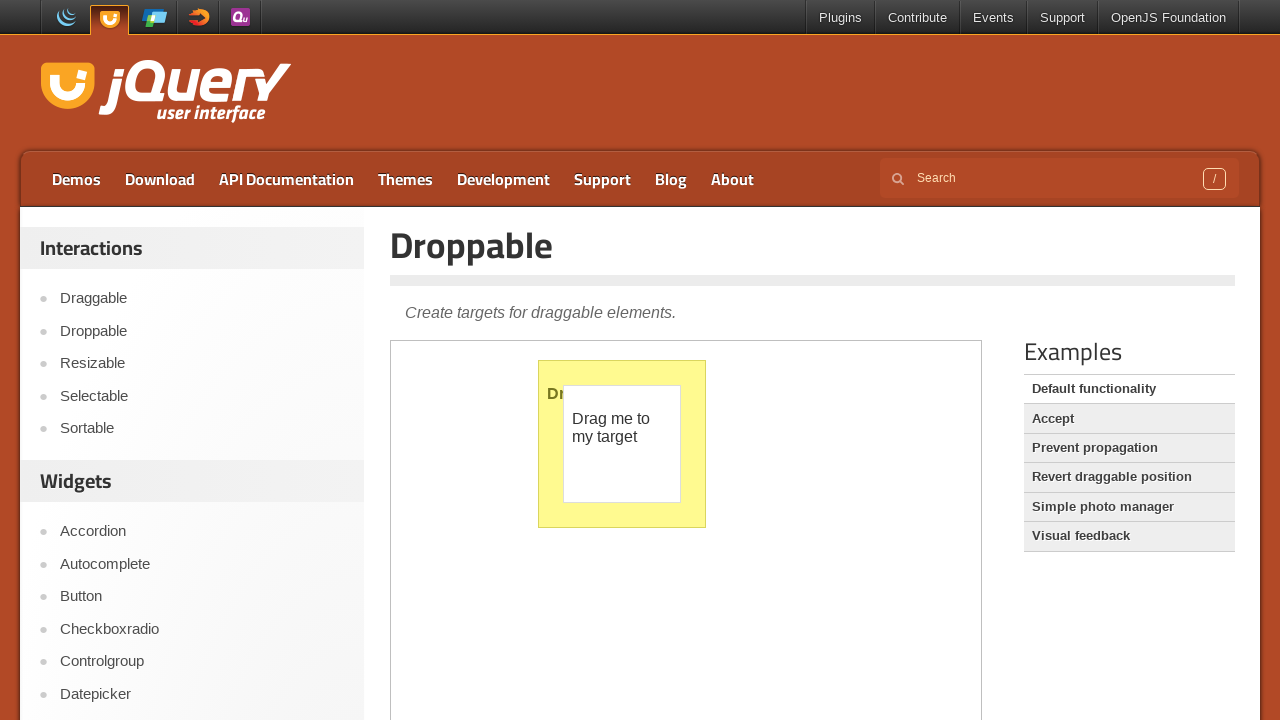

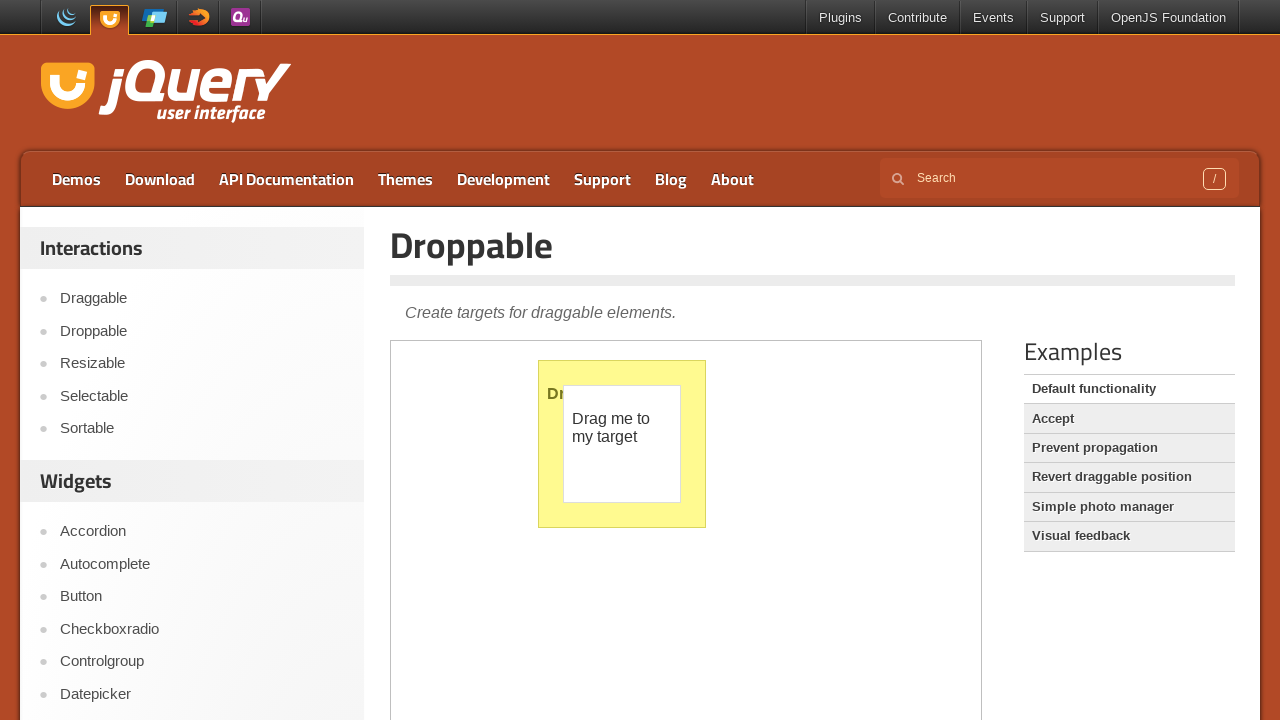